Tests that logging in with locked out user "locked_out_user" displays "Epic sadface: Sorry, this user has been locked out." error message

Starting URL: https://www.saucedemo.com/

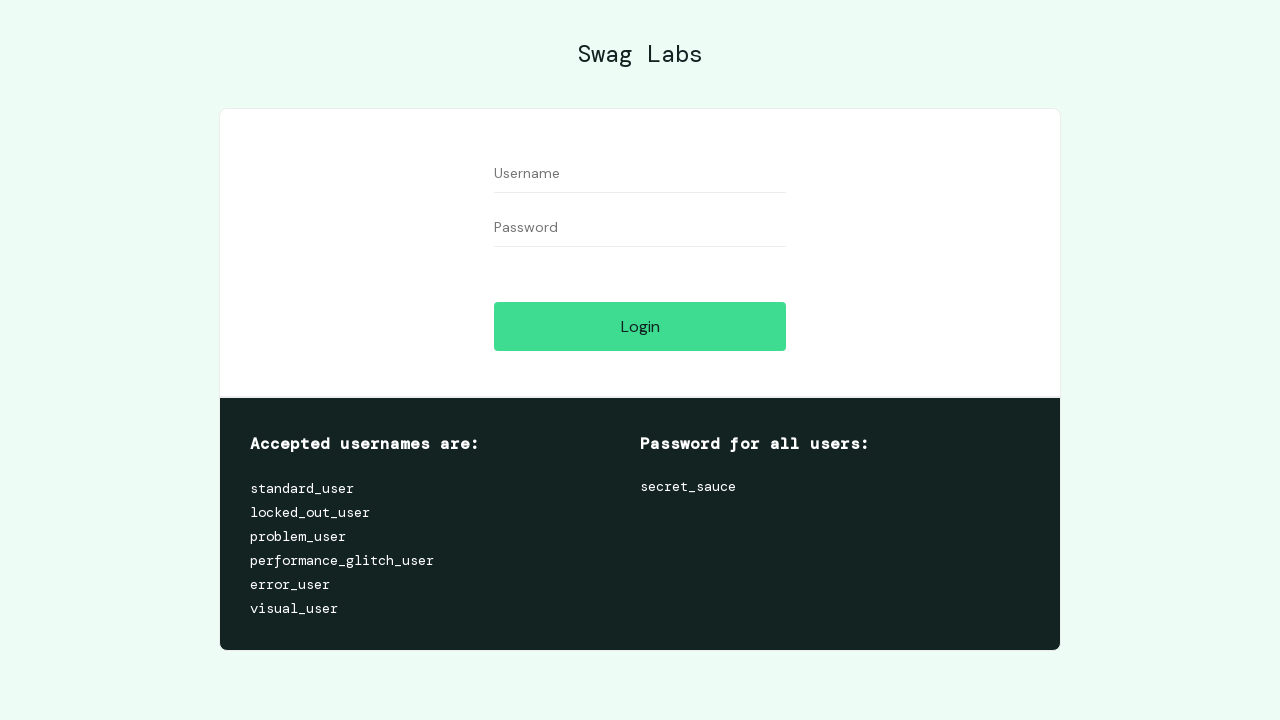

Filled username field with 'locked_out_user' on #user-name
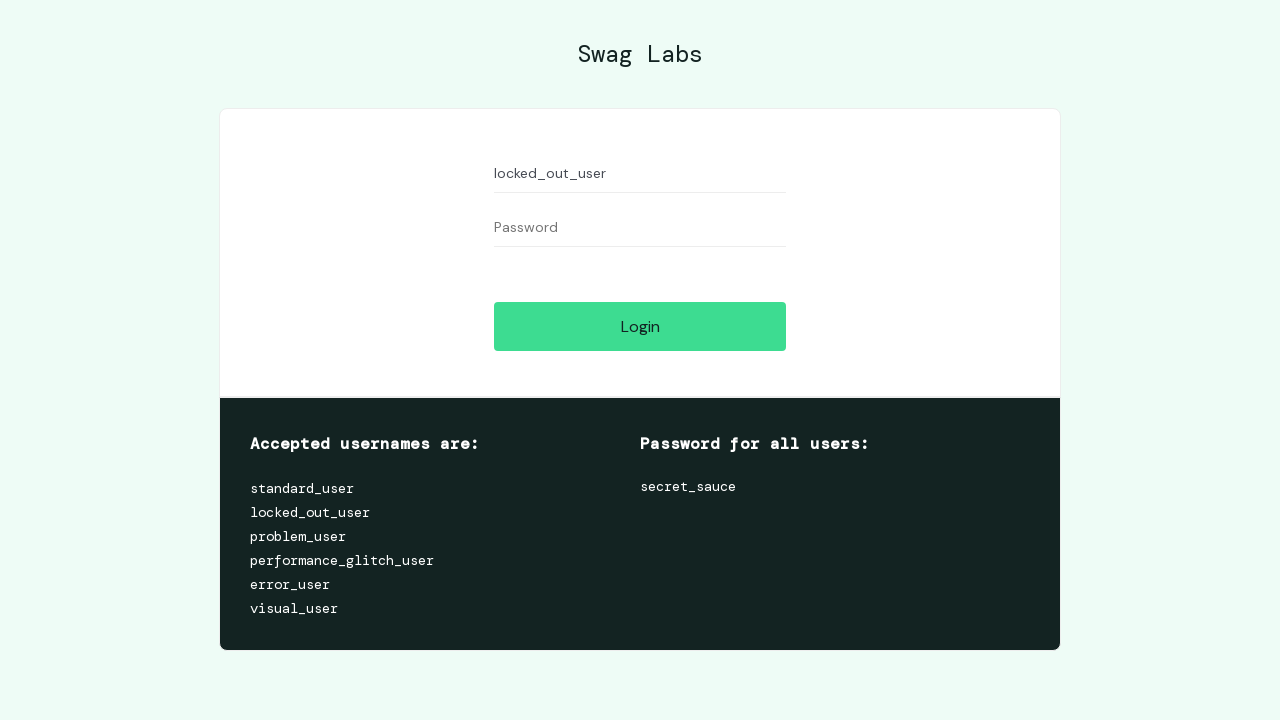

Filled password field with 'secret_sauce' on #password
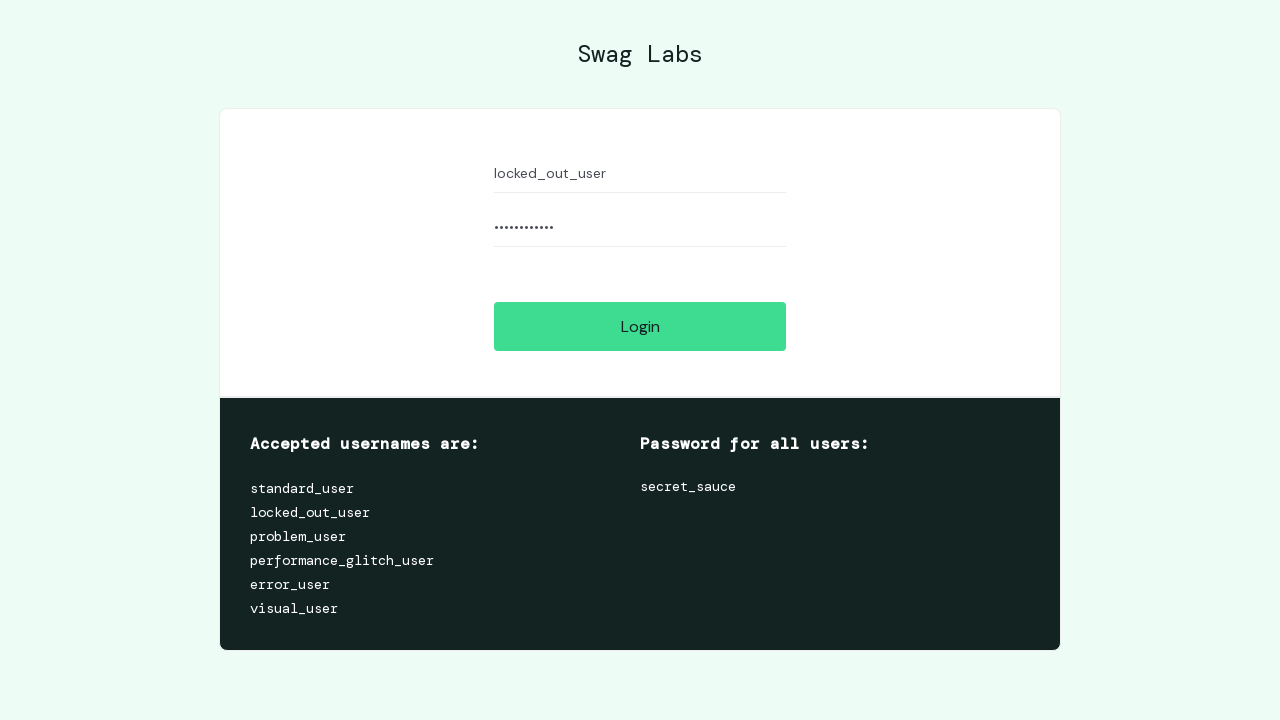

Clicked login button at (640, 326) on #login-button
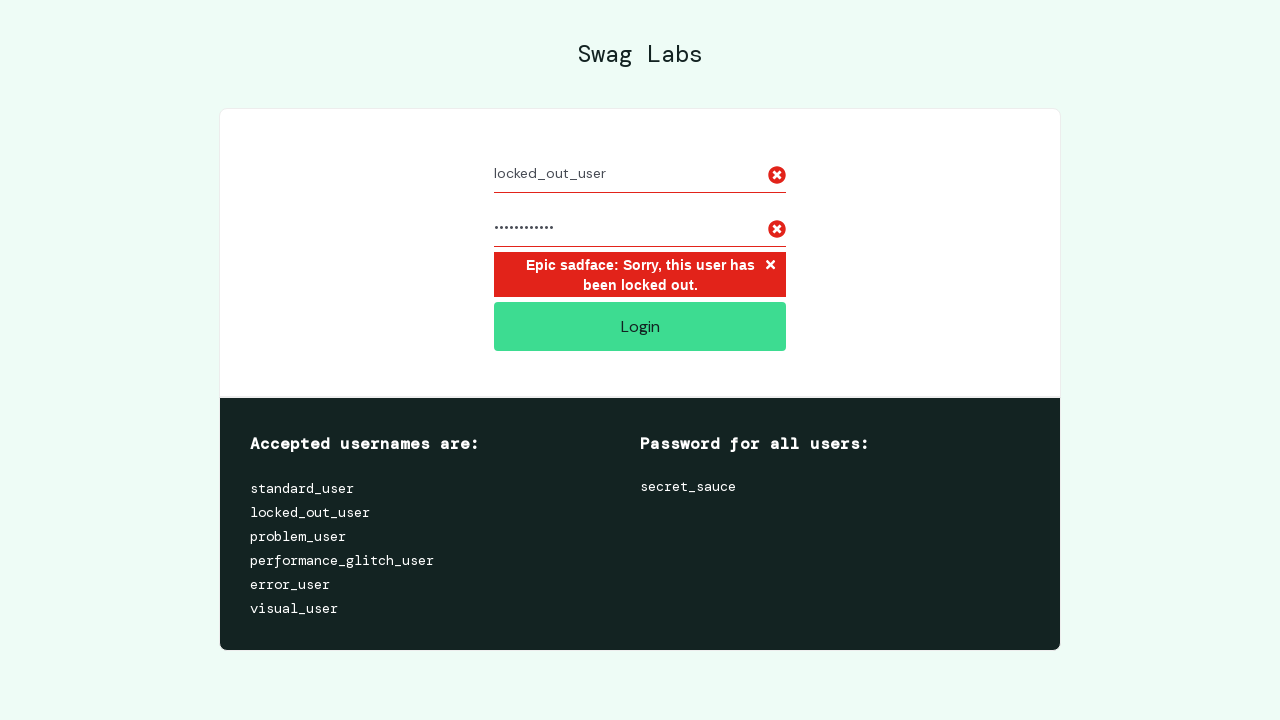

Error message element appeared
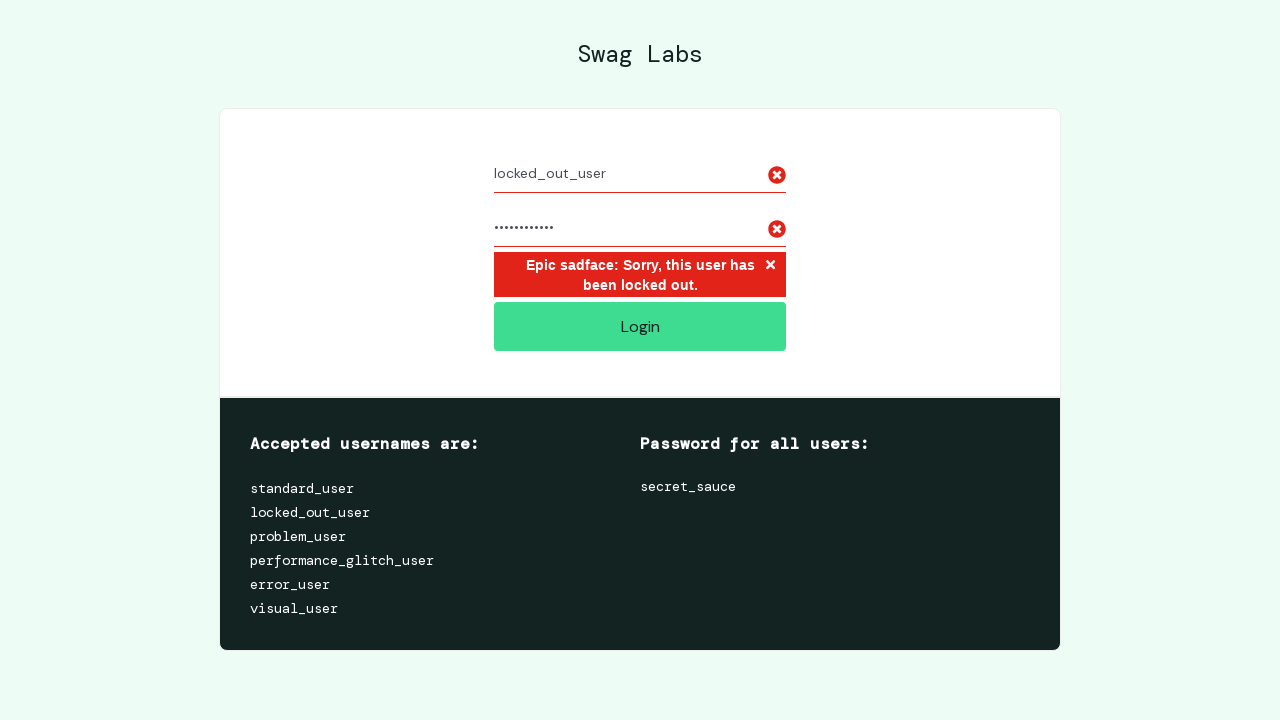

Retrieved error message text content
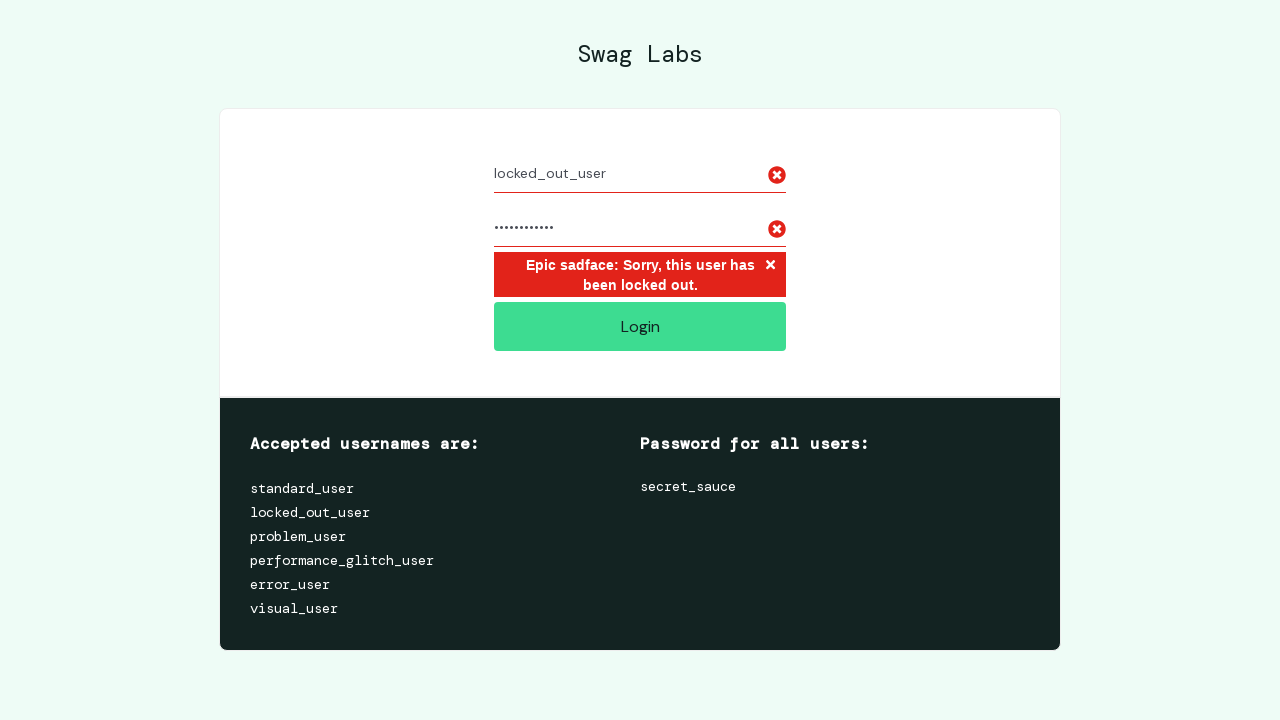

Verified locked out error message is displayed
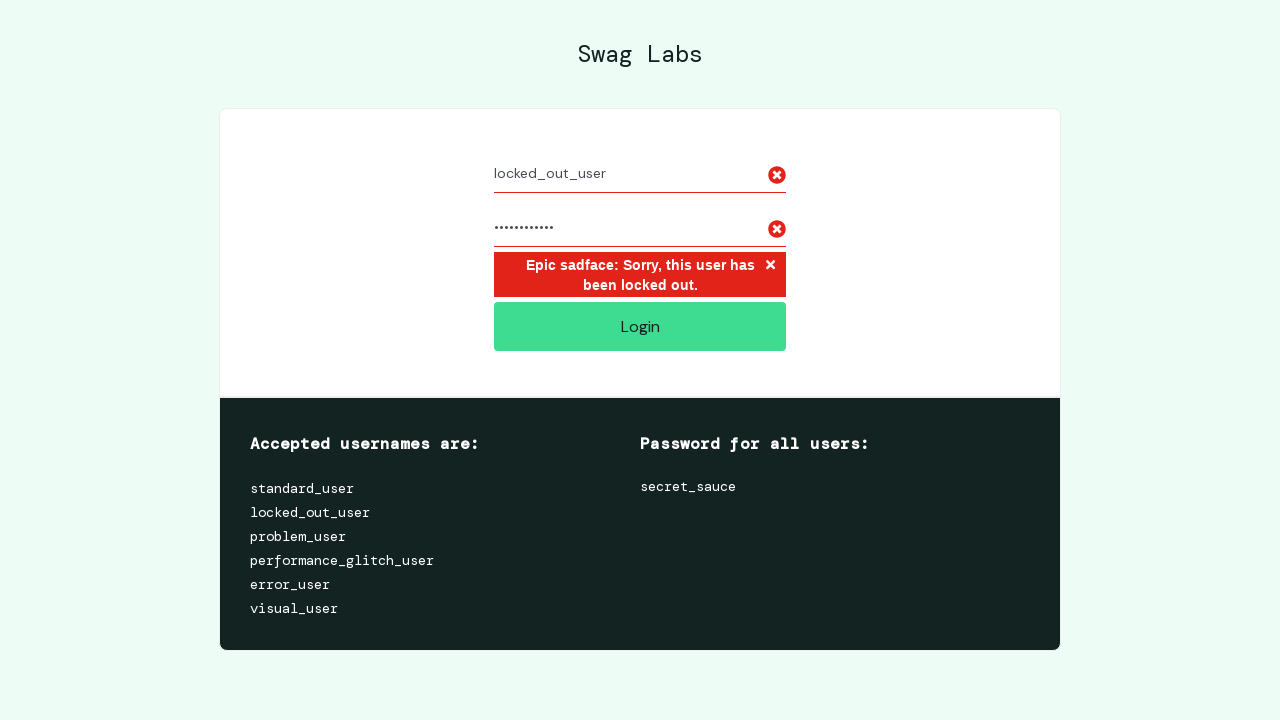

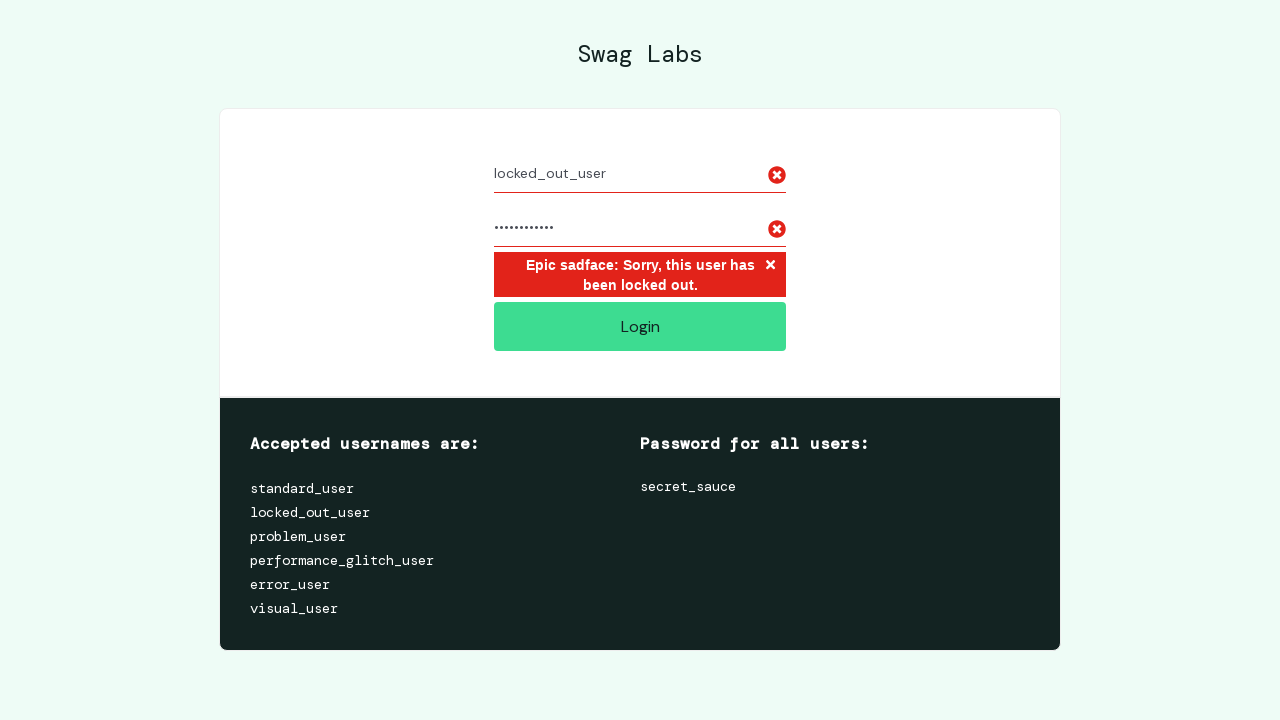